Navigates to anhtester.com and clicks on the blog link in the navigation

Starting URL: https://anhtester.com

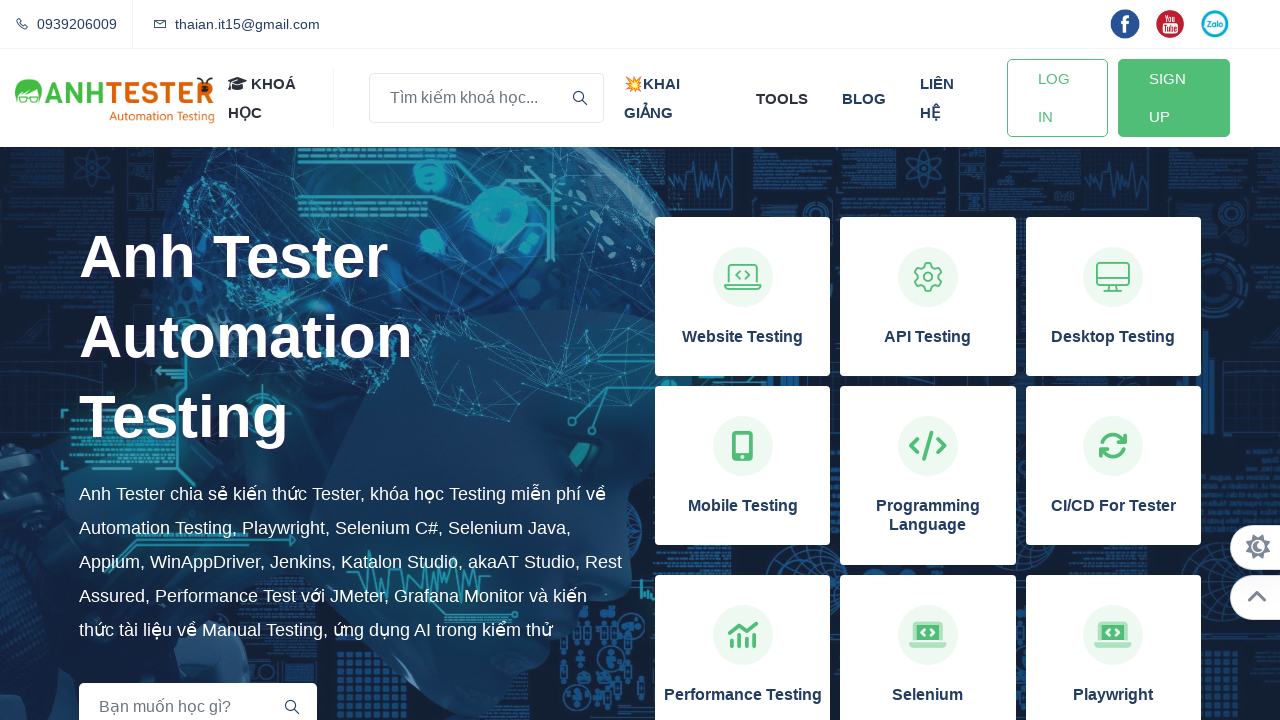

Navigated to https://anhtester.com
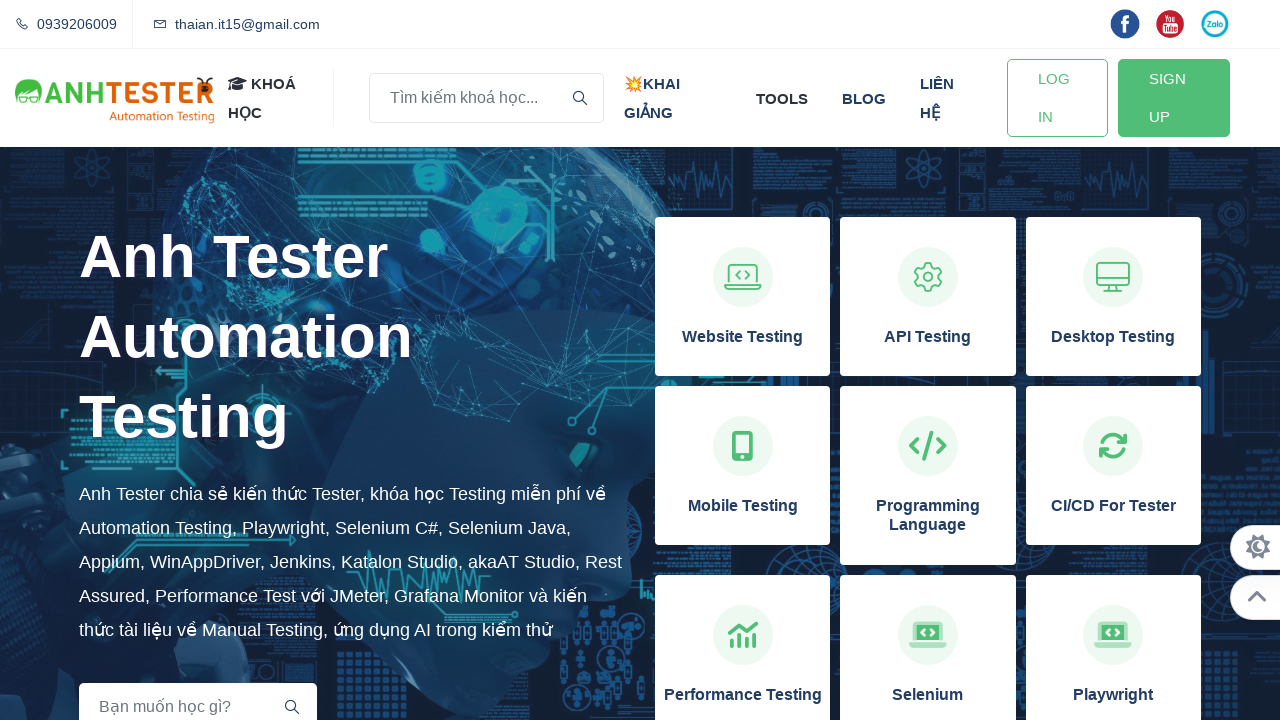

Clicked on the blog link in navigation at (864, 98) on xpath=//a[normalize-space()='blog']
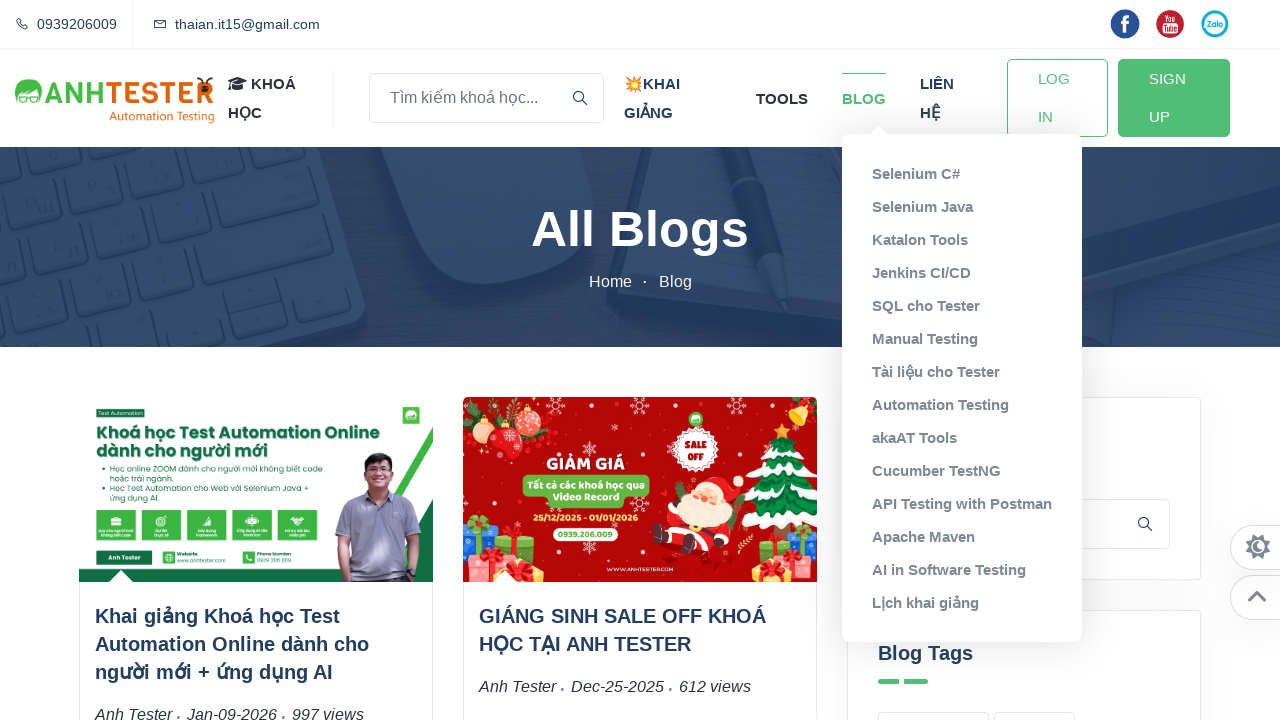

Blog page loaded successfully
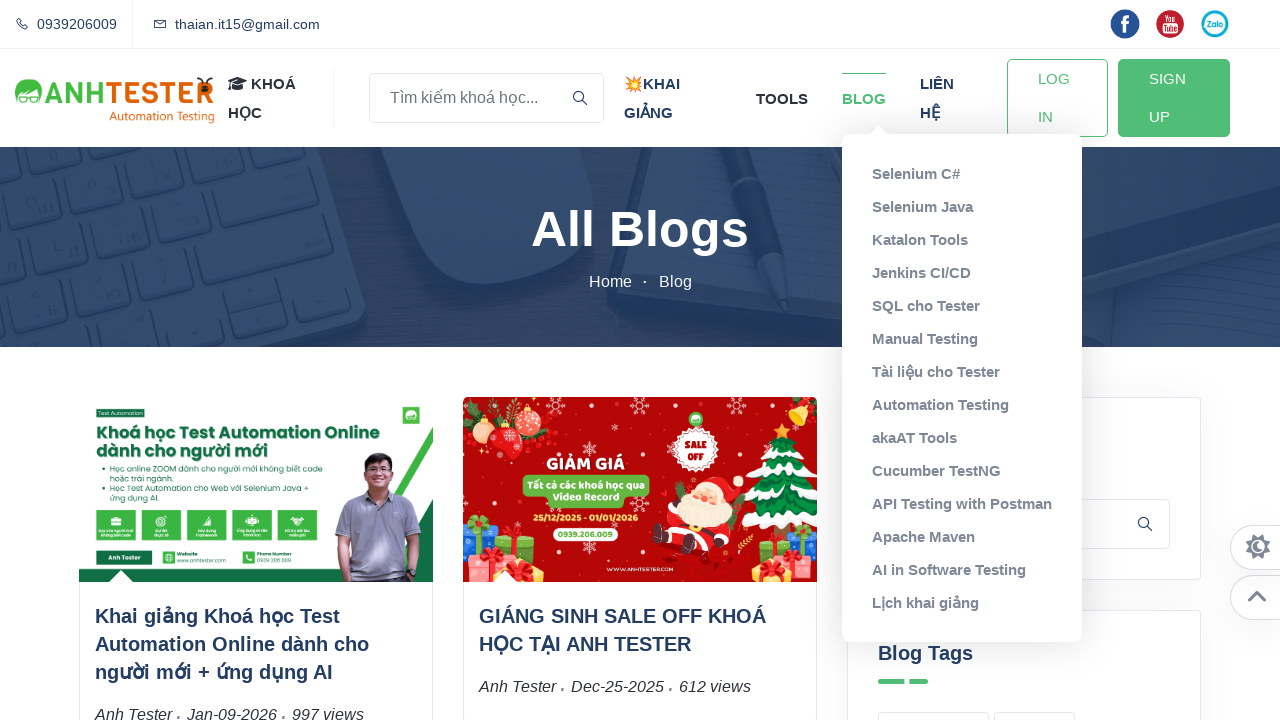

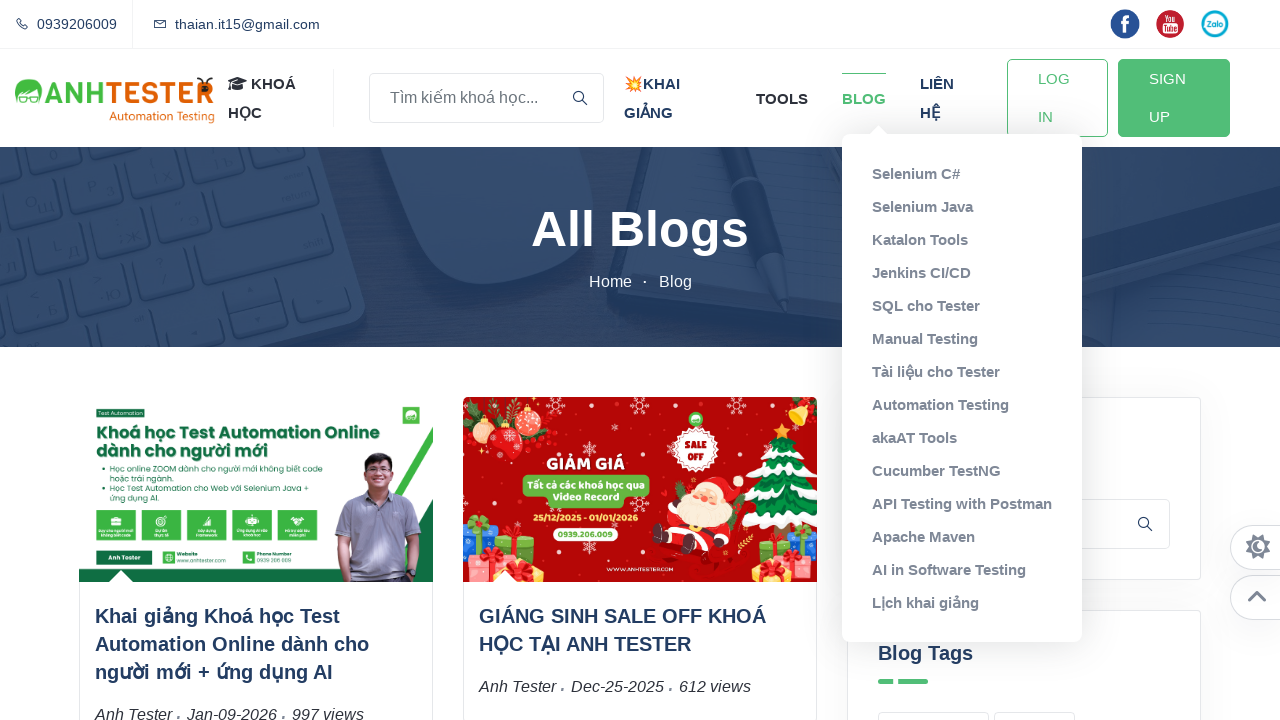